Tests that a todo item is removed when edited to an empty string

Starting URL: https://demo.playwright.dev/todomvc

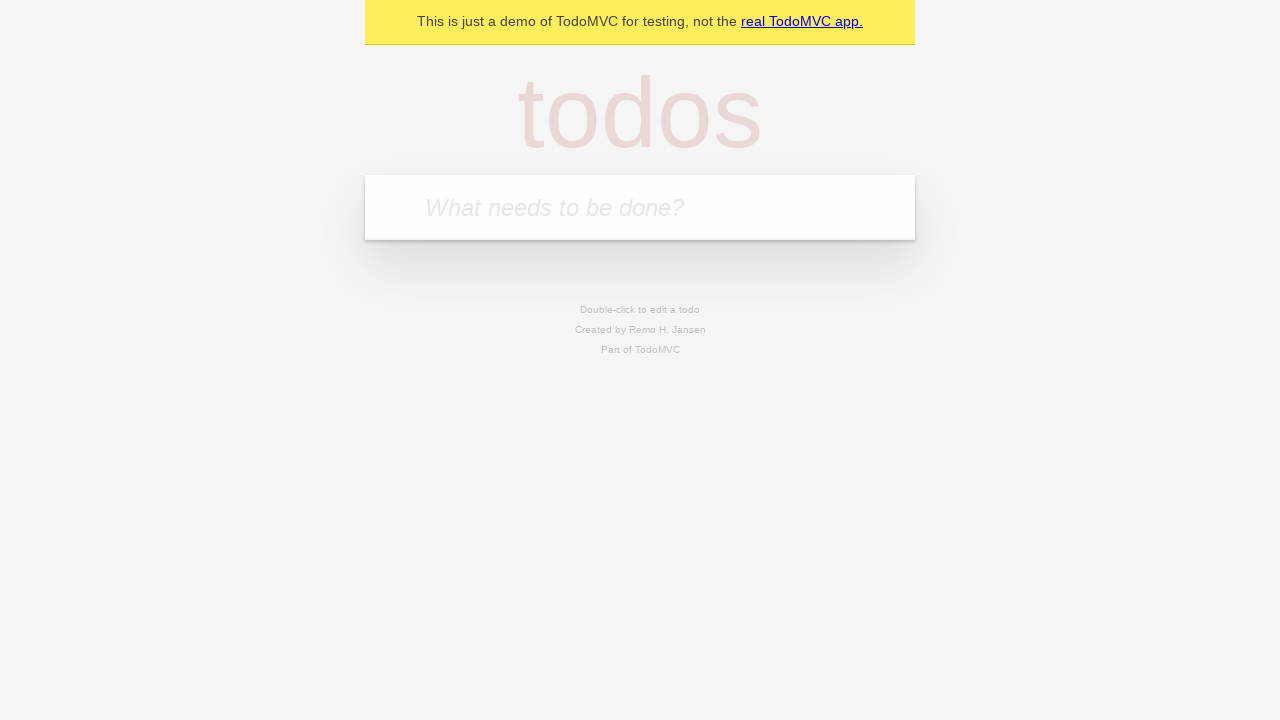

Filled new todo field with 'buy some cheese' on internal:attr=[placeholder="What needs to be done?"i]
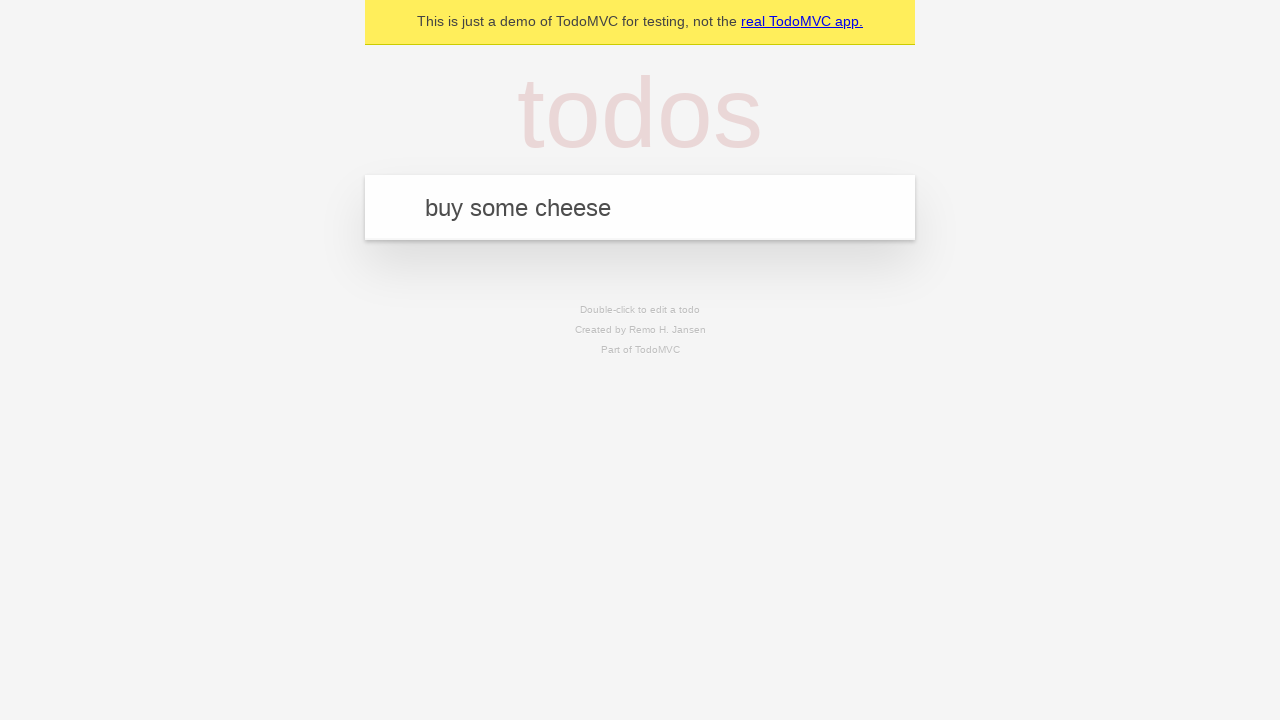

Pressed Enter to create todo 'buy some cheese' on internal:attr=[placeholder="What needs to be done?"i]
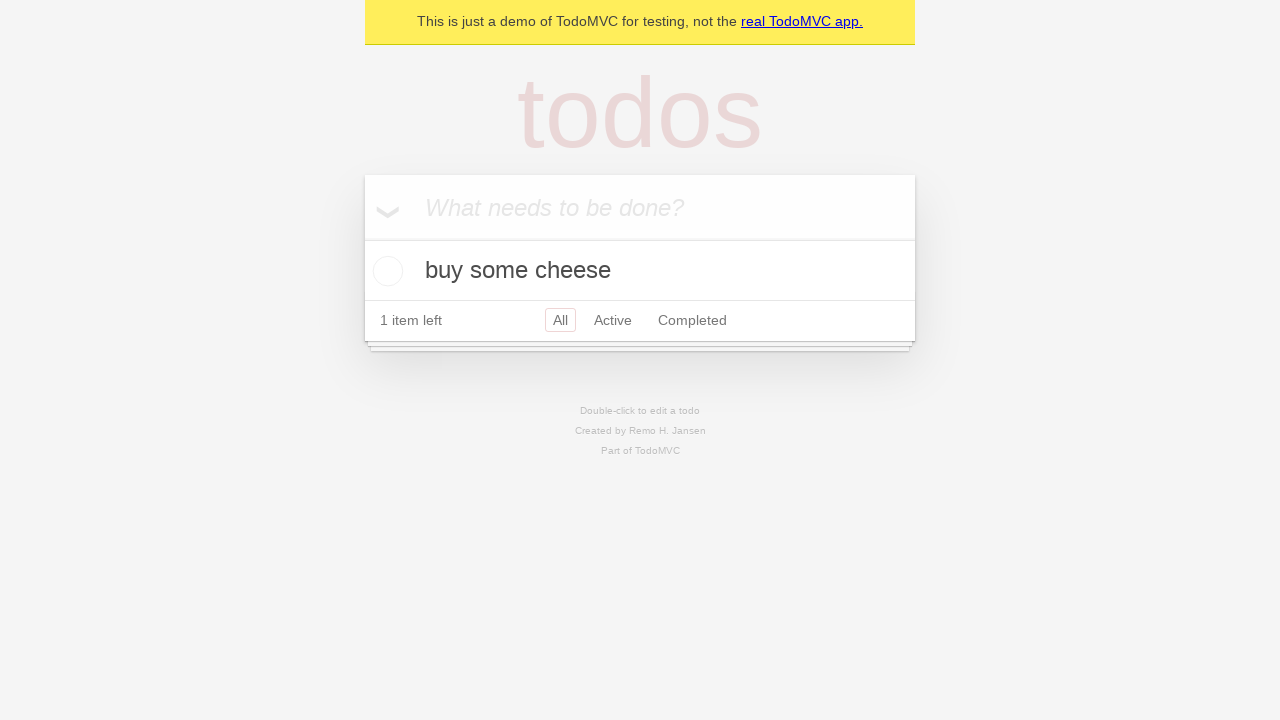

Filled new todo field with 'feed the cat' on internal:attr=[placeholder="What needs to be done?"i]
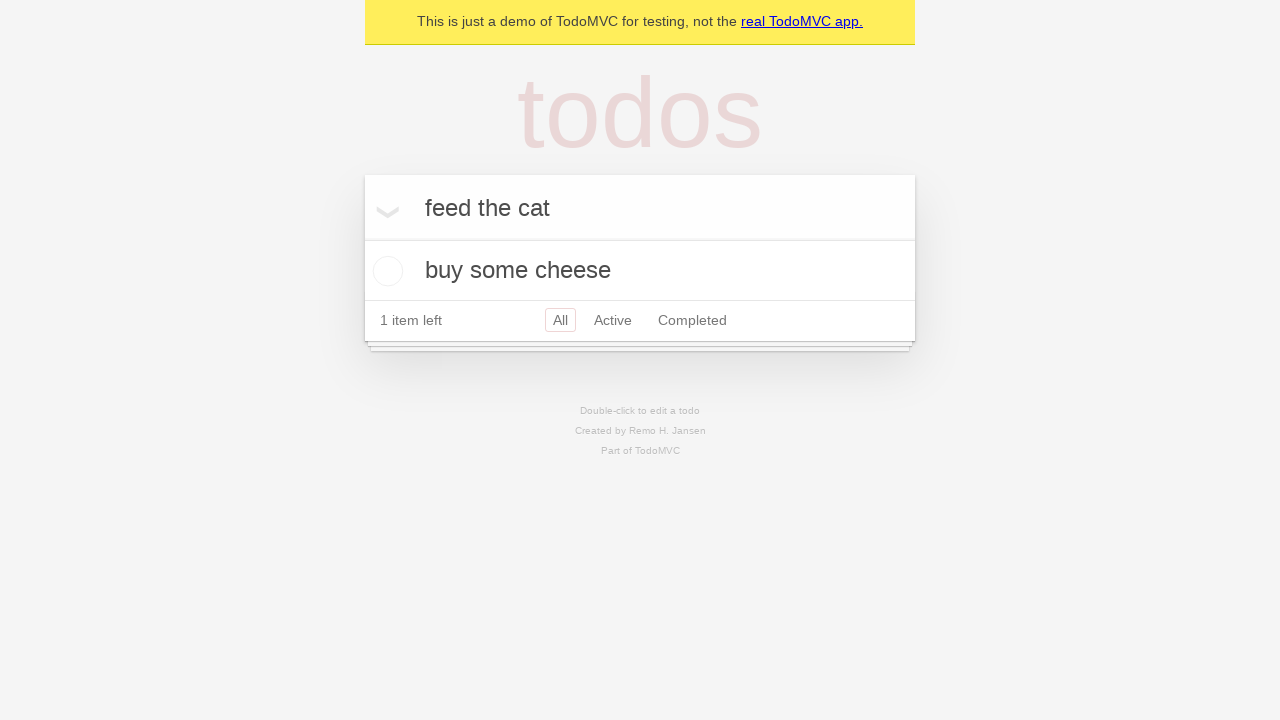

Pressed Enter to create todo 'feed the cat' on internal:attr=[placeholder="What needs to be done?"i]
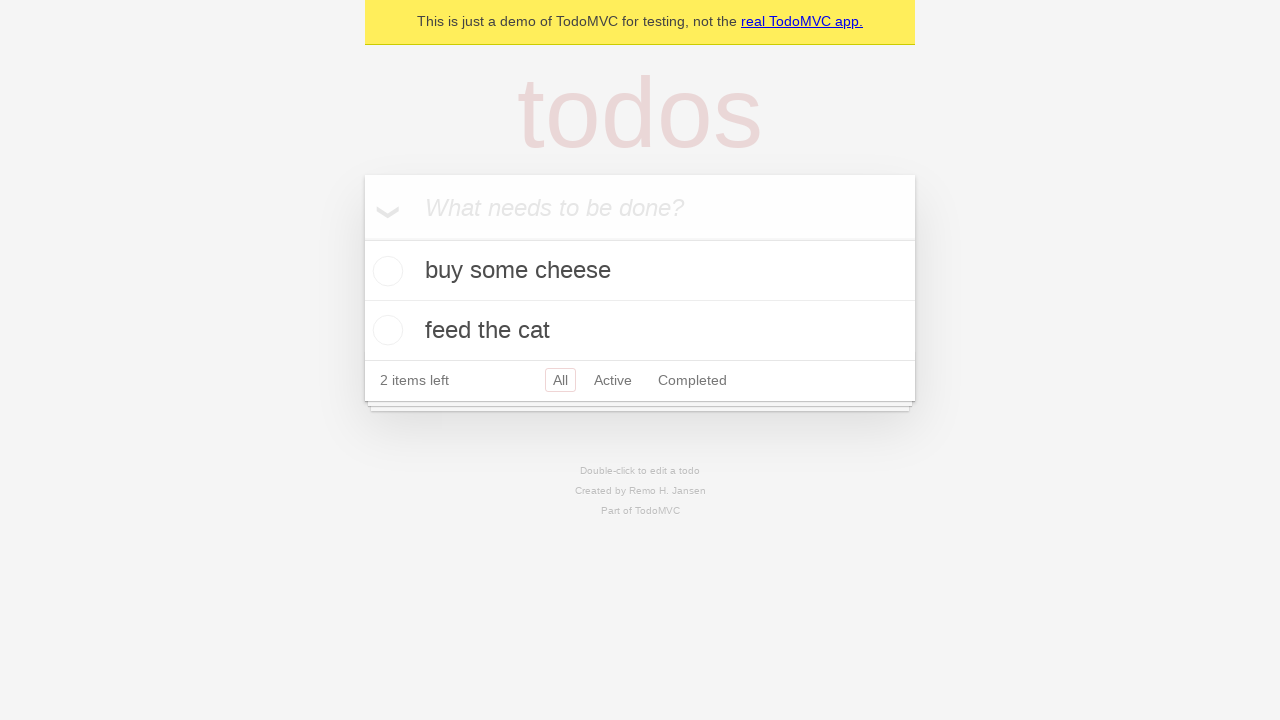

Filled new todo field with 'book a doctors appointment' on internal:attr=[placeholder="What needs to be done?"i]
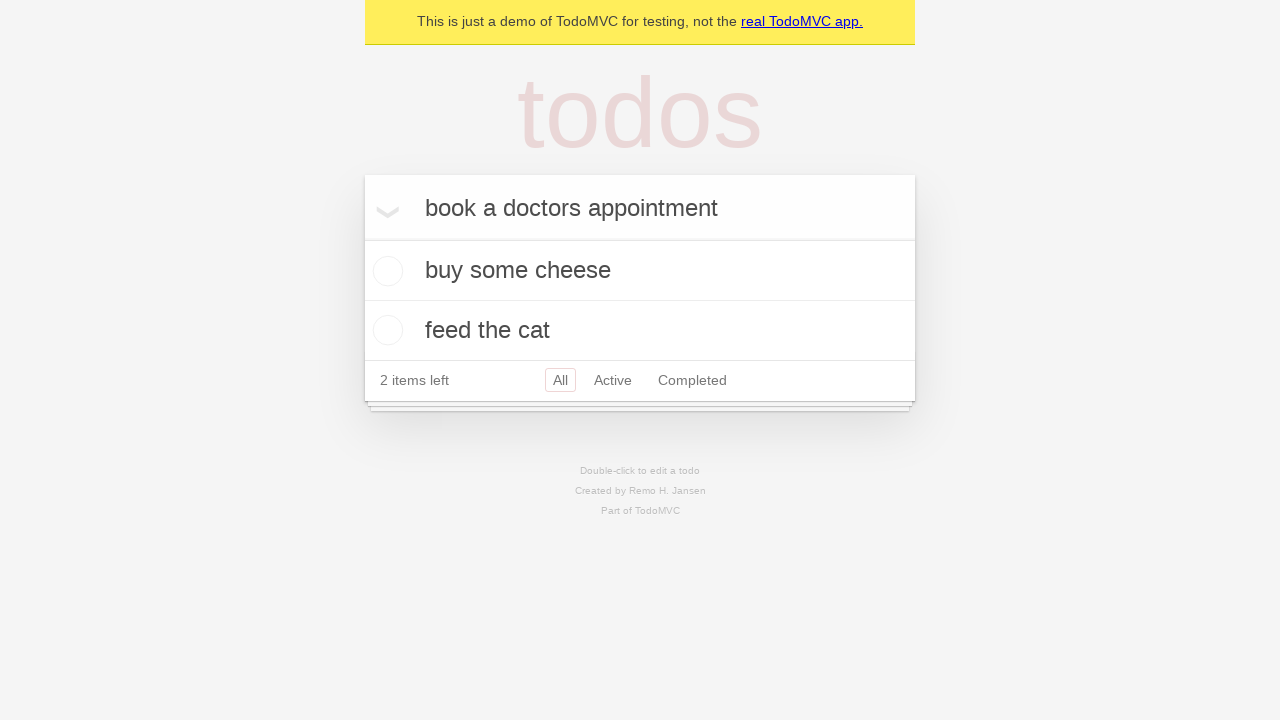

Pressed Enter to create todo 'book a doctors appointment' on internal:attr=[placeholder="What needs to be done?"i]
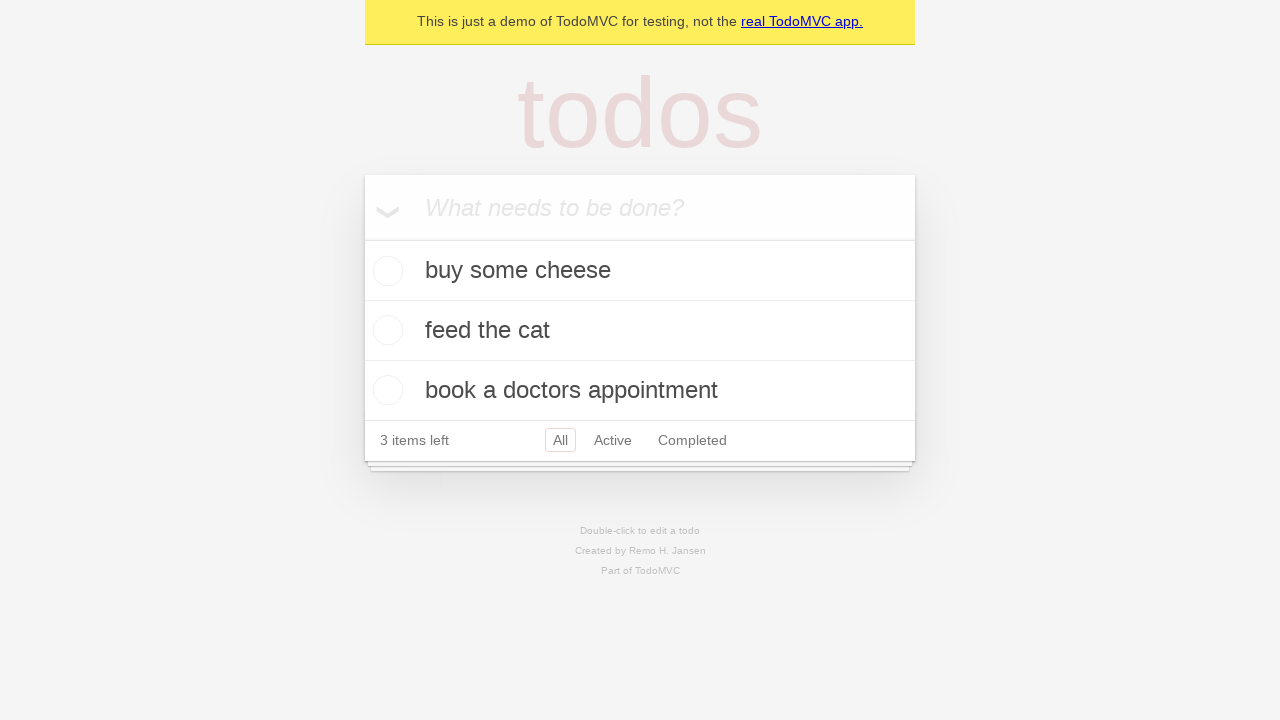

Waited for all 3 todos to load
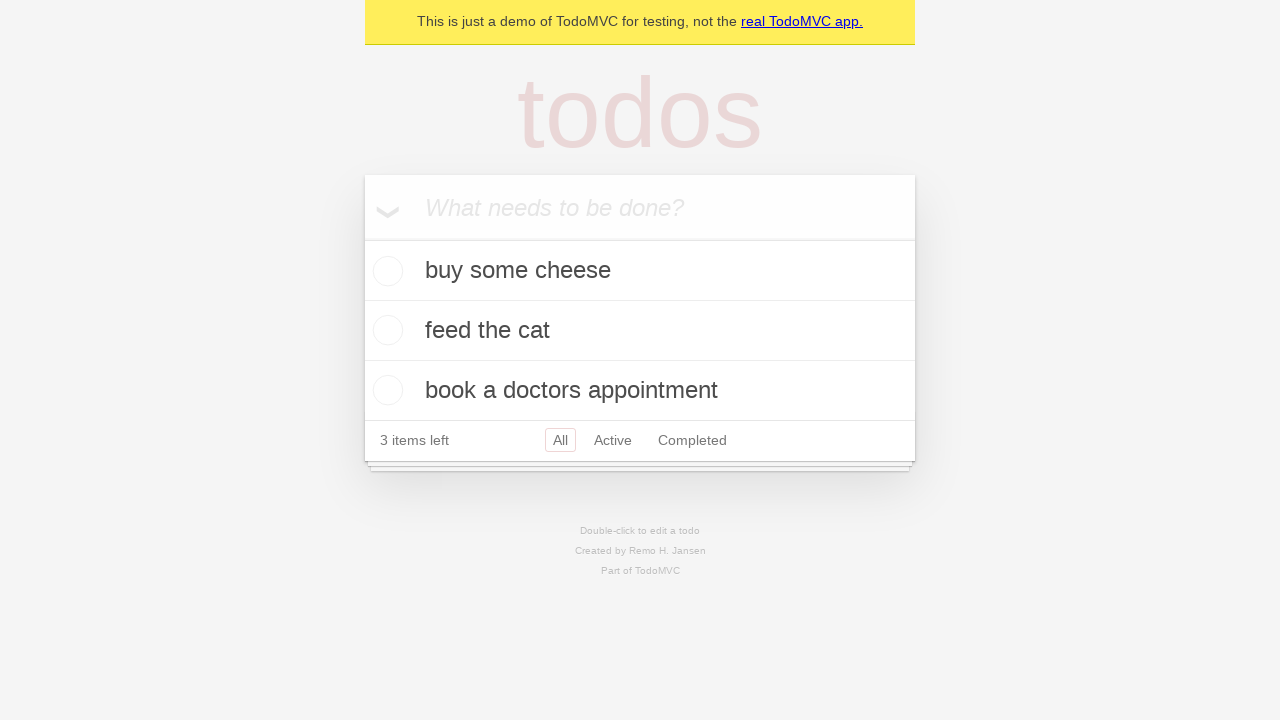

Double-clicked second todo item to enter edit mode at (640, 331) on internal:testid=[data-testid="todo-item"s] >> nth=1
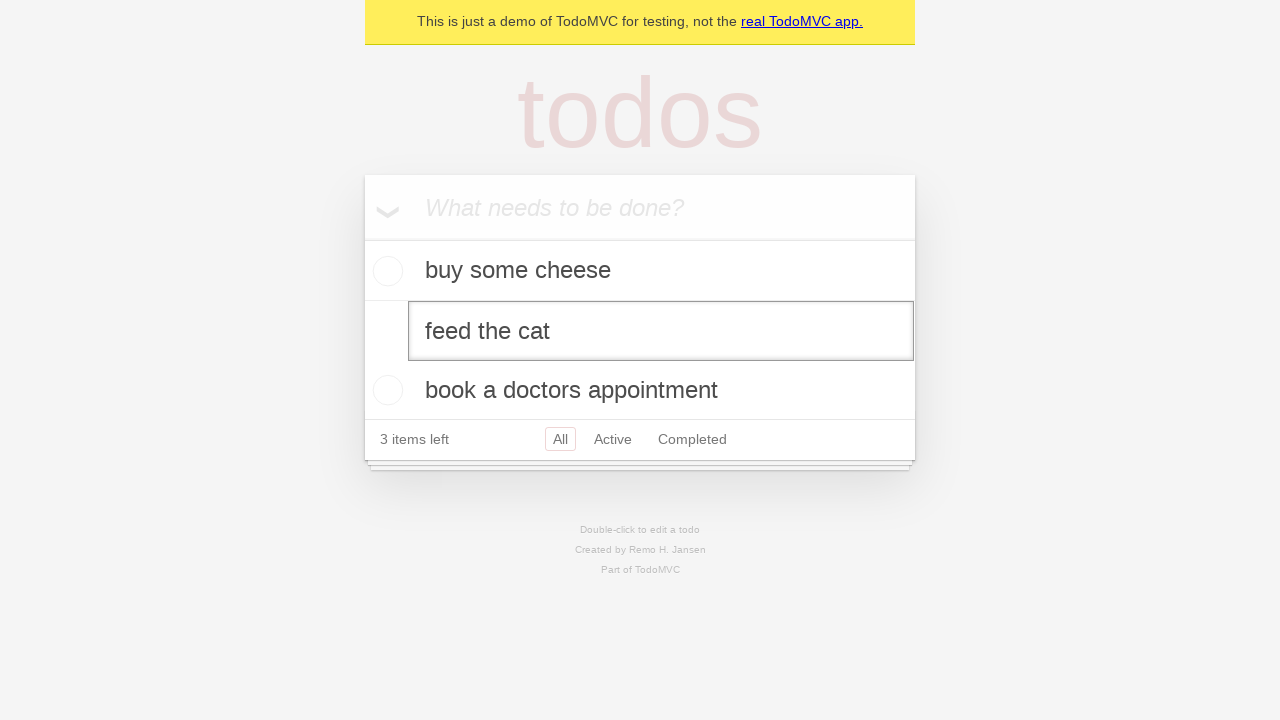

Cleared the edit textbox to empty string on internal:testid=[data-testid="todo-item"s] >> nth=1 >> internal:role=textbox[nam
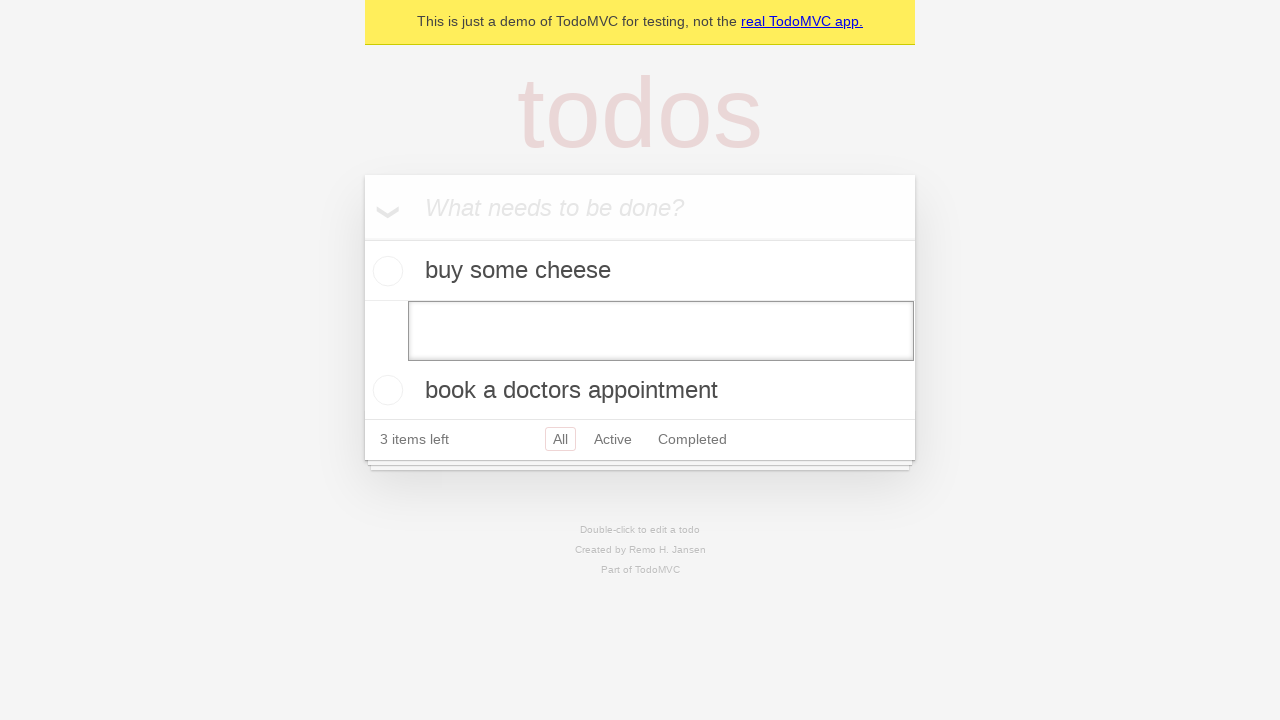

Pressed Enter to confirm empty edit, removing the todo item on internal:testid=[data-testid="todo-item"s] >> nth=1 >> internal:role=textbox[nam
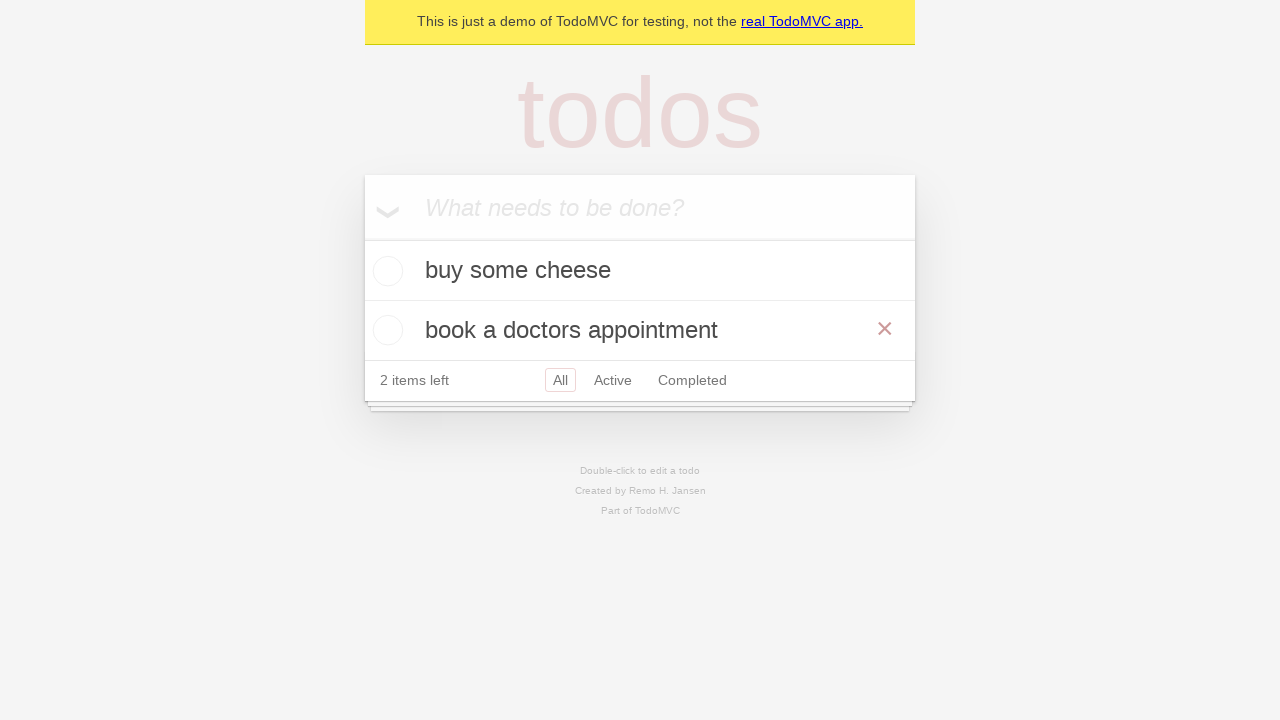

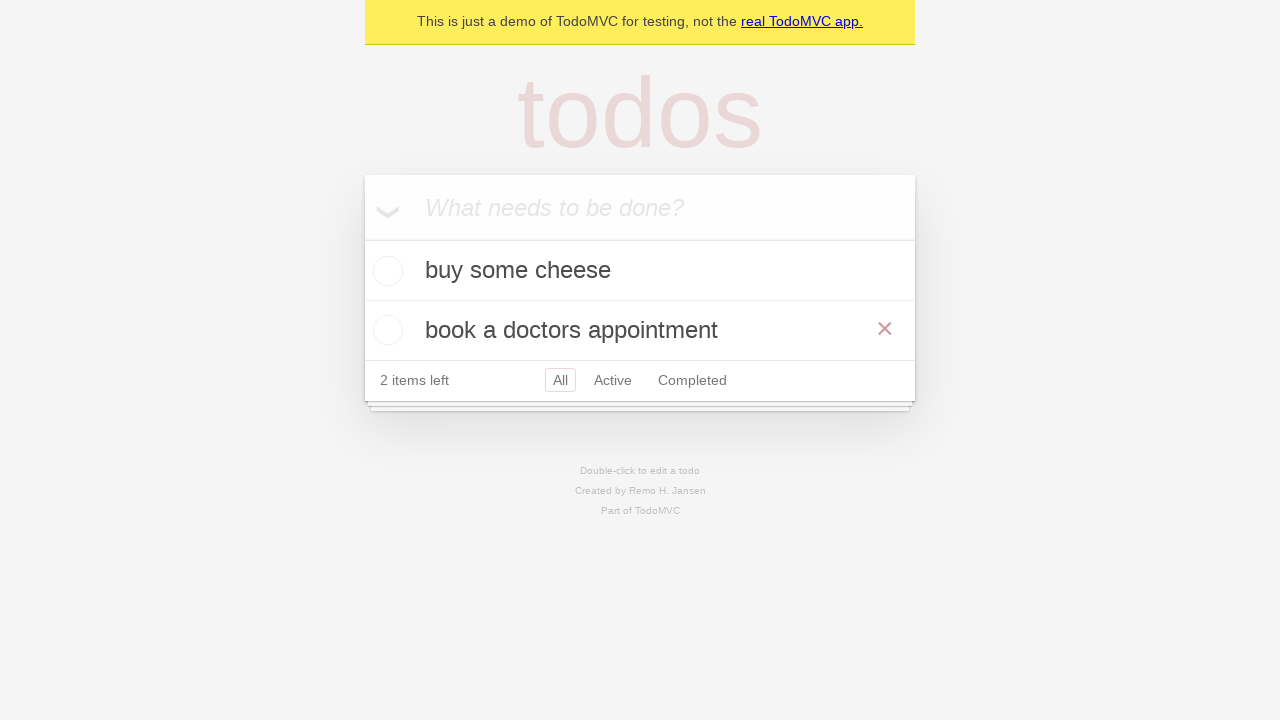